Tests the subtraction operation in a basic calculator by entering two numbers, selecting subtract operation, and verifying the result is -1

Starting URL: https://testsheepnz.github.io/BasicCalculator.html

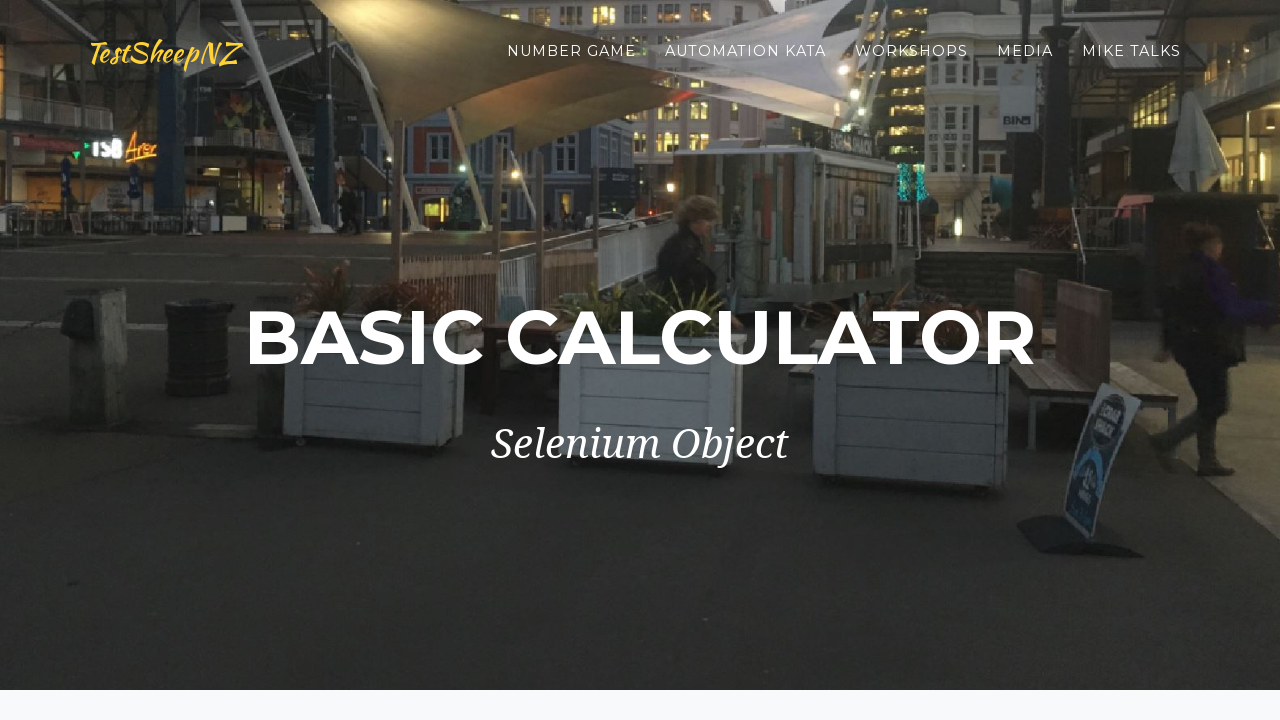

Selected build version from dropdown on #selectBuild
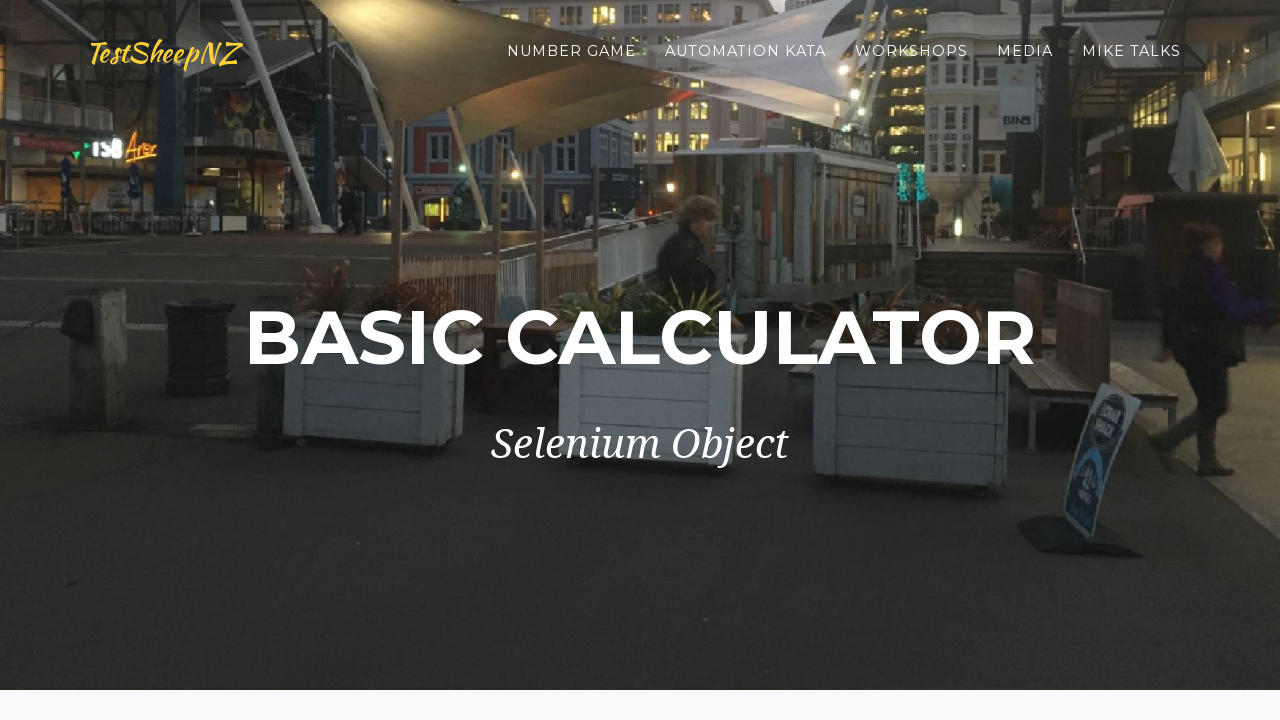

Entered first number: 1 on #number1Field
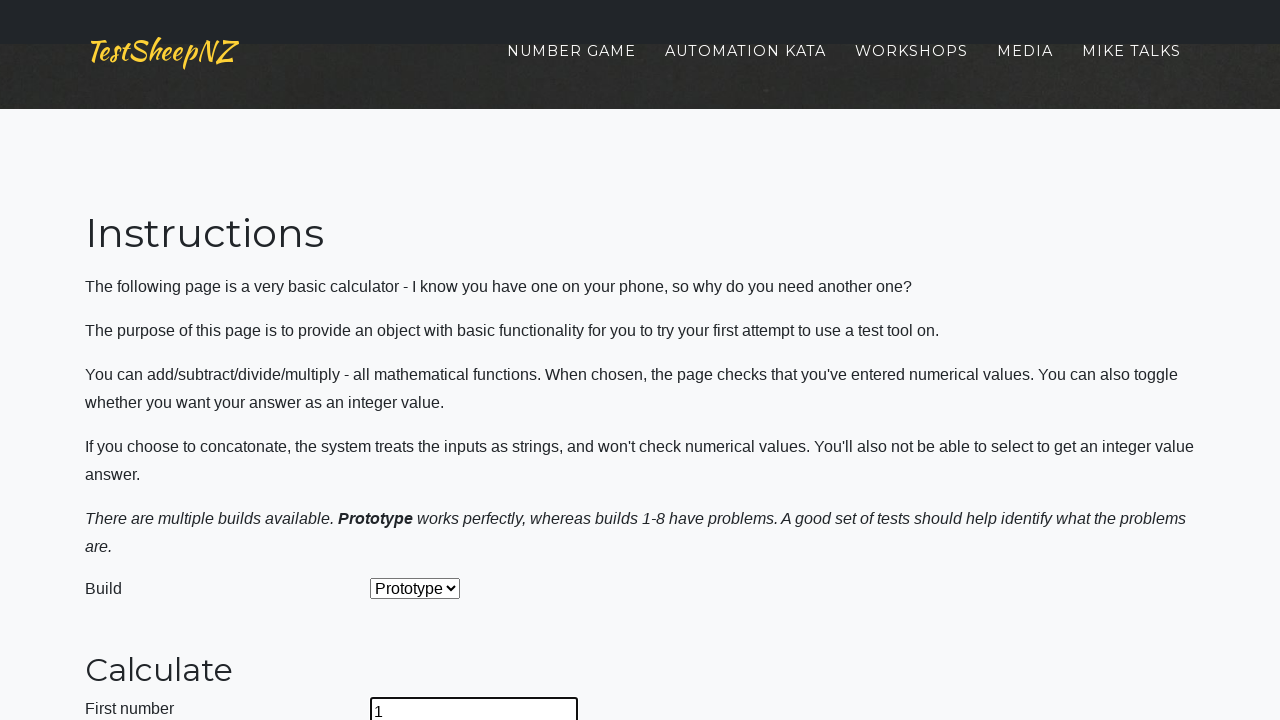

Entered second number: 2 on #number2Field
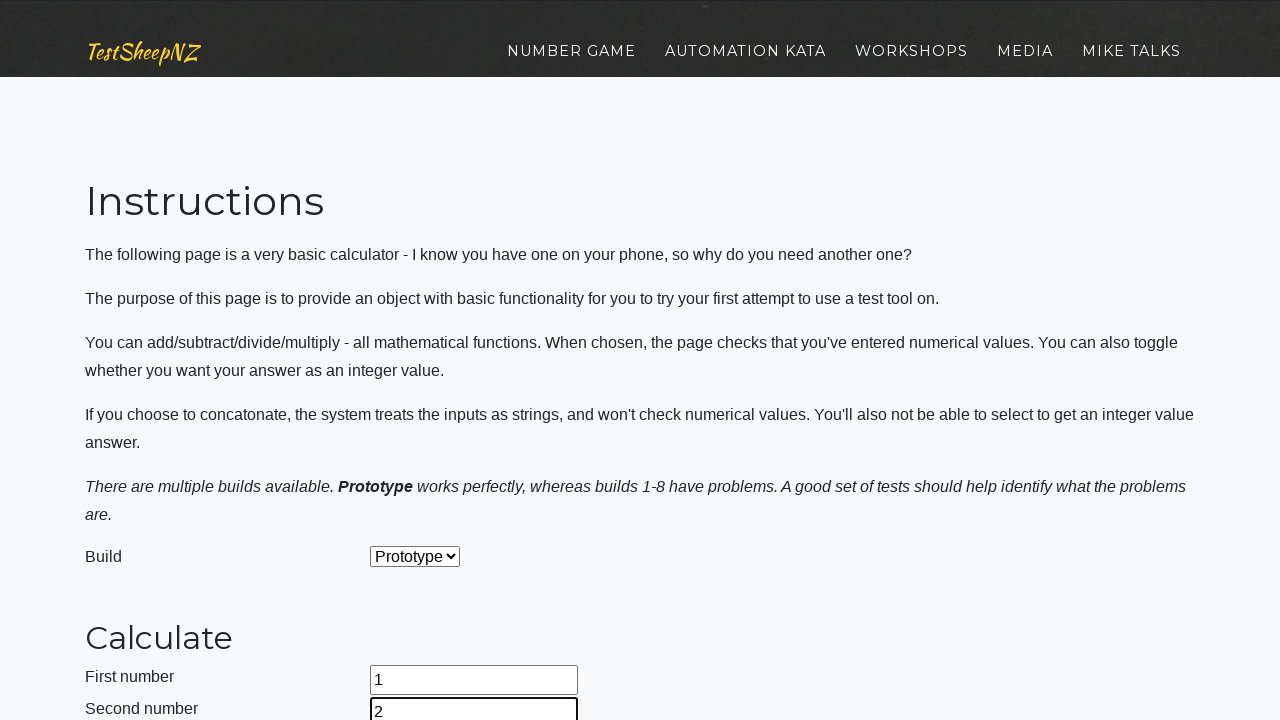

Selected subtraction operation on #selectOperationDropdown
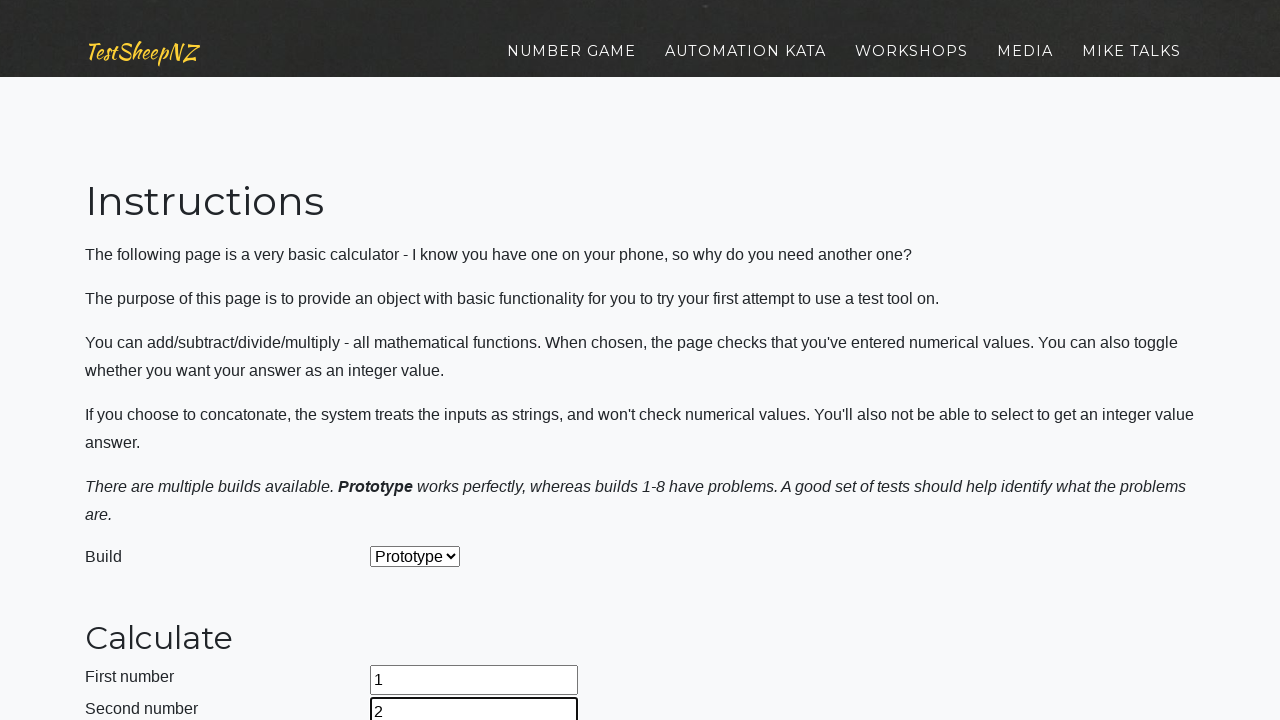

Clicked calculate button at (422, 361) on #calculateButton
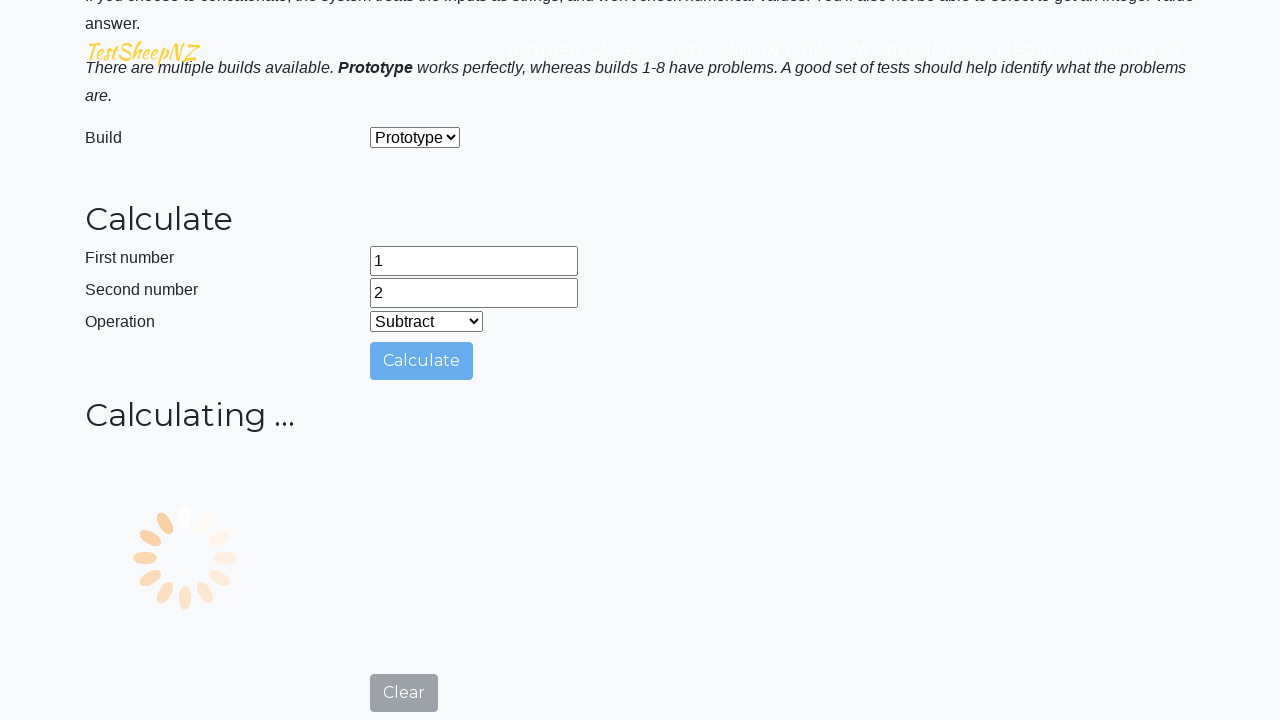

Result field loaded and is visible
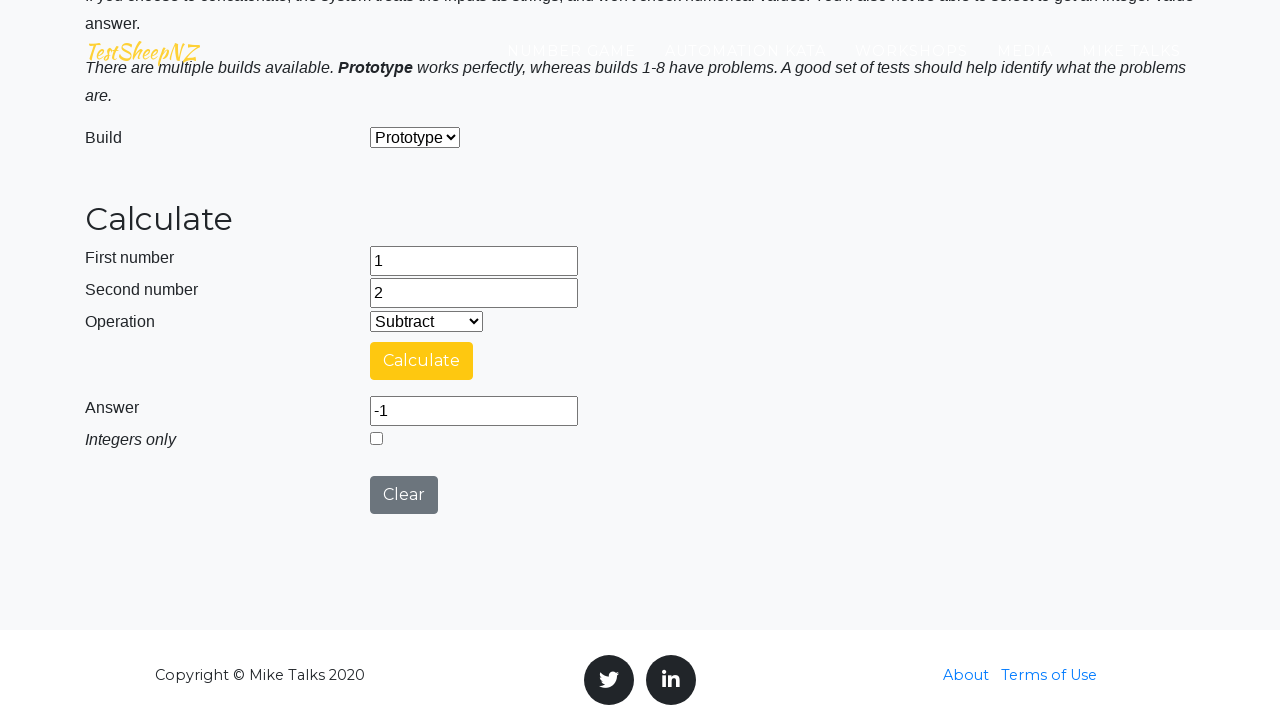

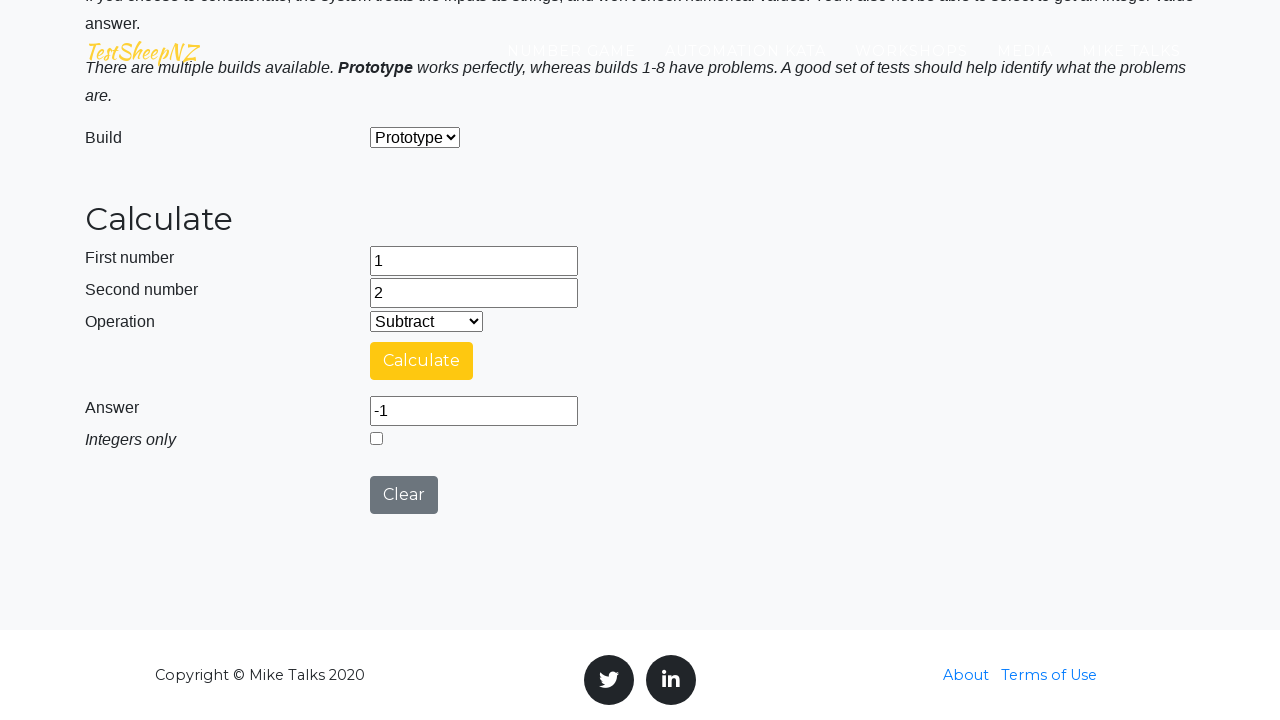